Tests that completed items are removed when clicking the Clear completed button

Starting URL: https://demo.playwright.dev/todomvc

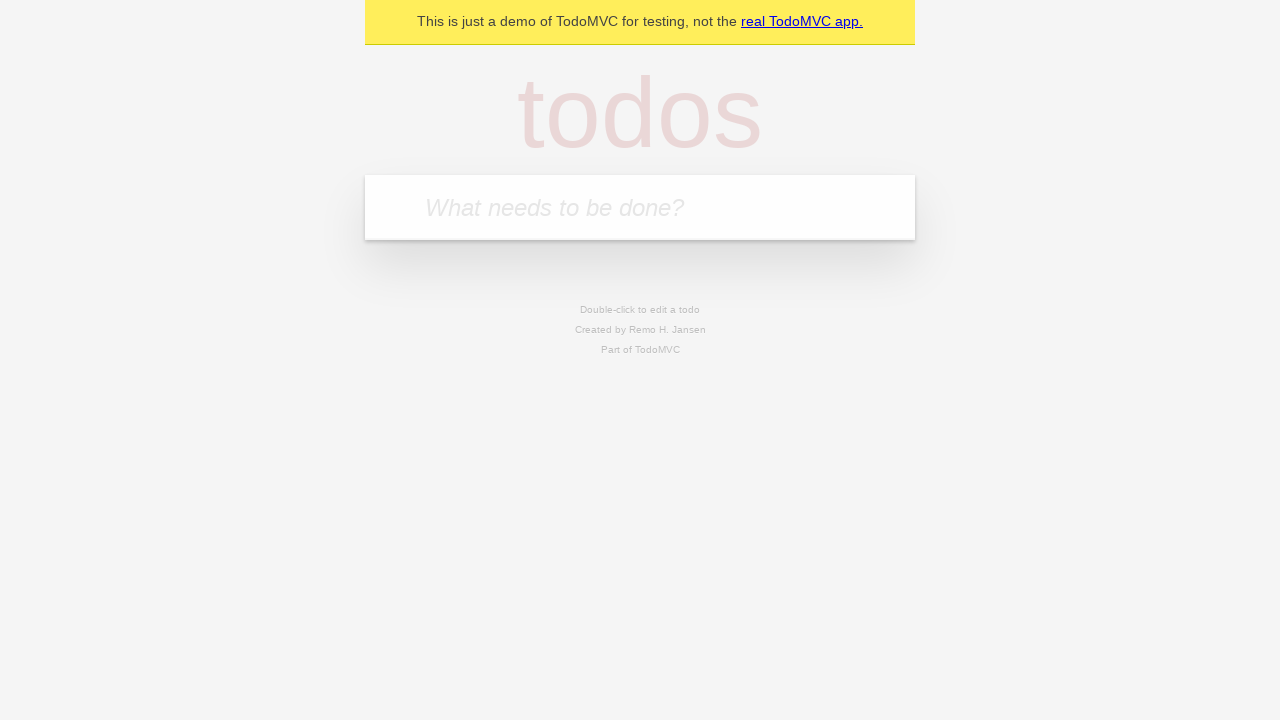

Filled todo input with 'buy some cheese' on internal:attr=[placeholder="What needs to be done?"i]
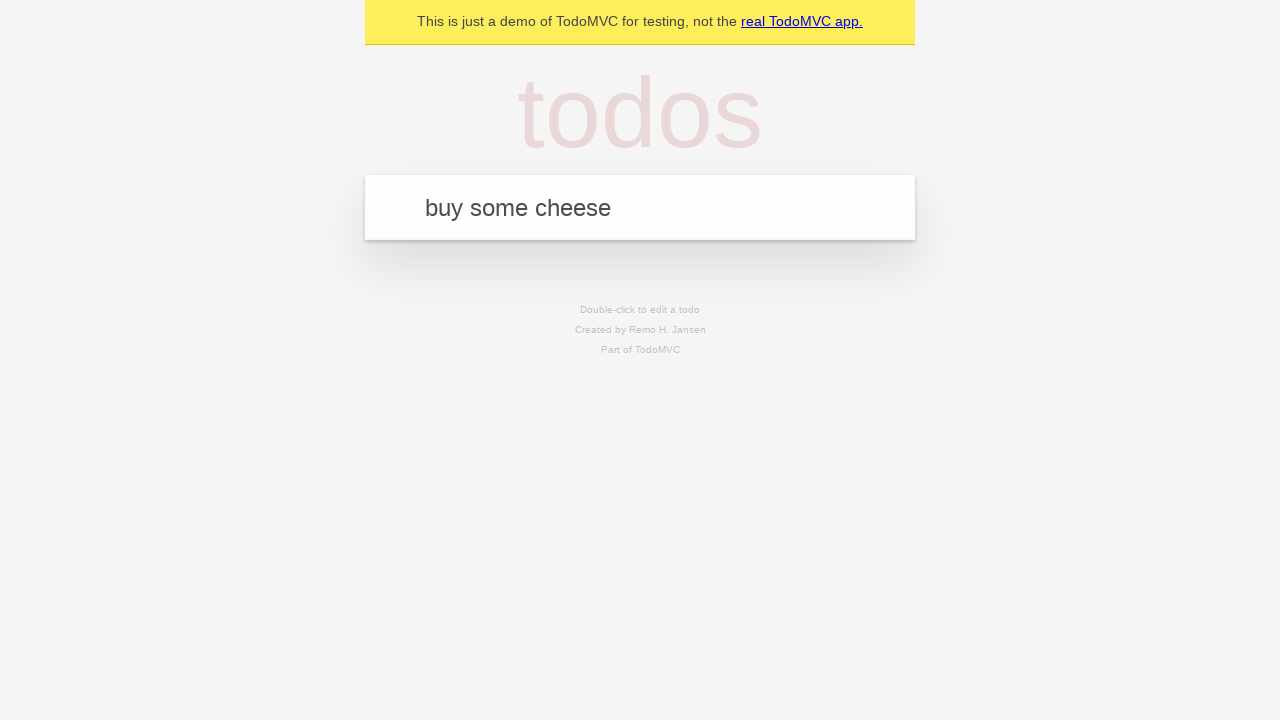

Pressed Enter to add first todo item on internal:attr=[placeholder="What needs to be done?"i]
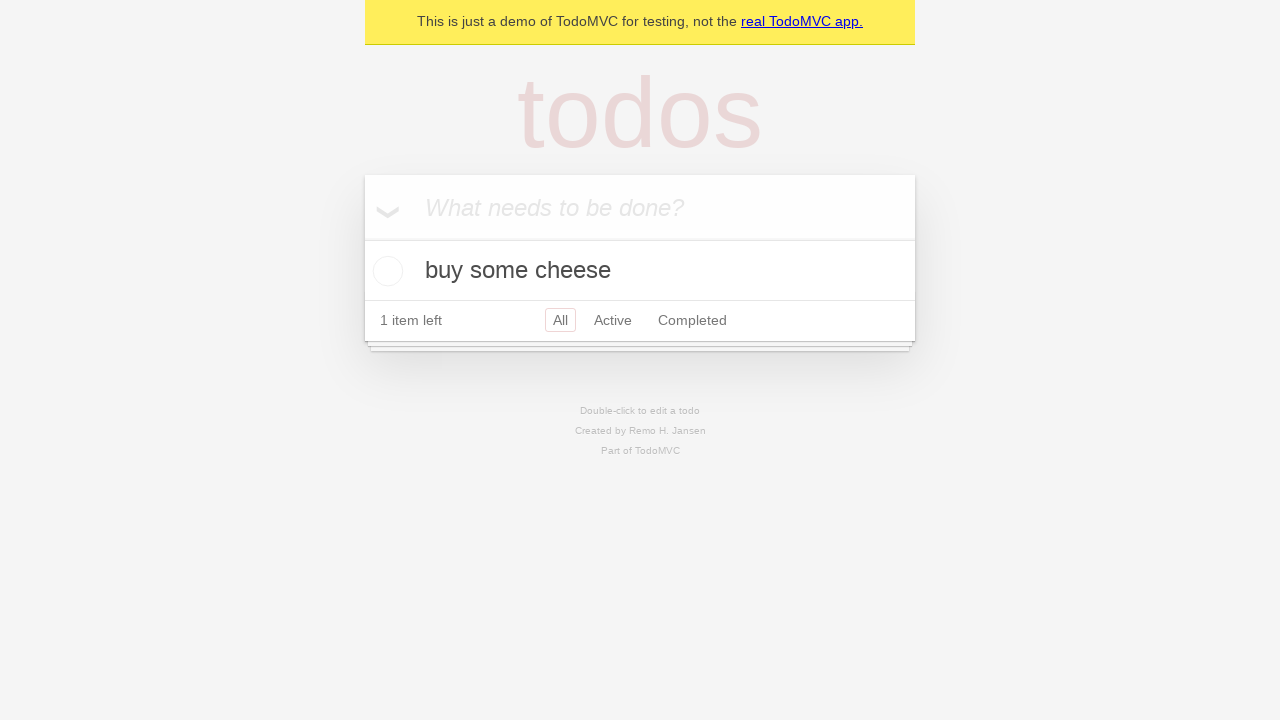

Filled todo input with 'feed the cat' on internal:attr=[placeholder="What needs to be done?"i]
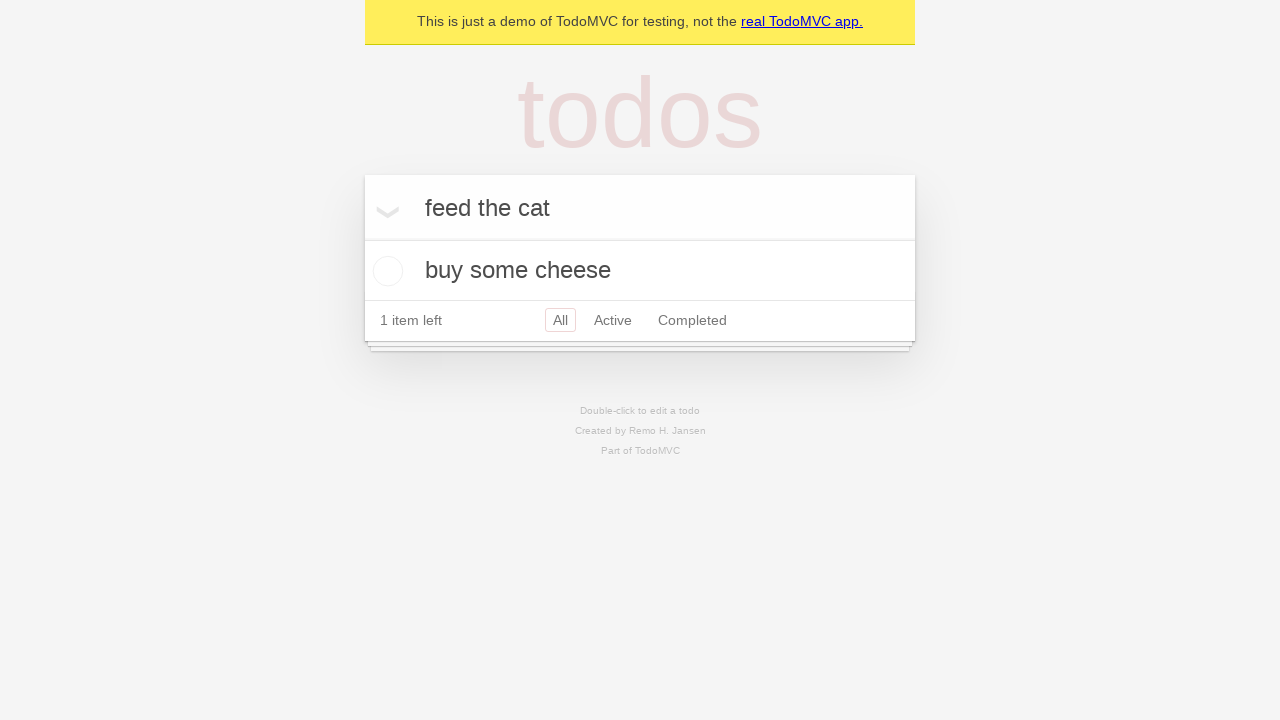

Pressed Enter to add second todo item on internal:attr=[placeholder="What needs to be done?"i]
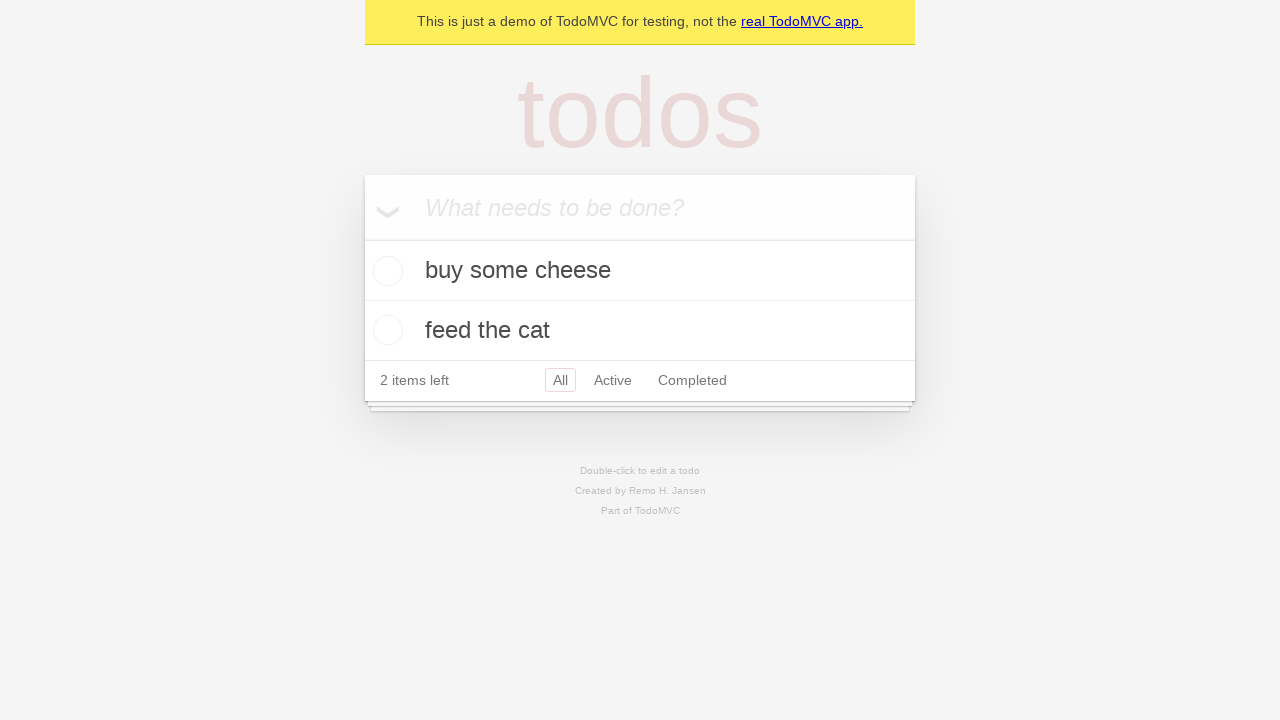

Filled todo input with 'book a doctors appointment' on internal:attr=[placeholder="What needs to be done?"i]
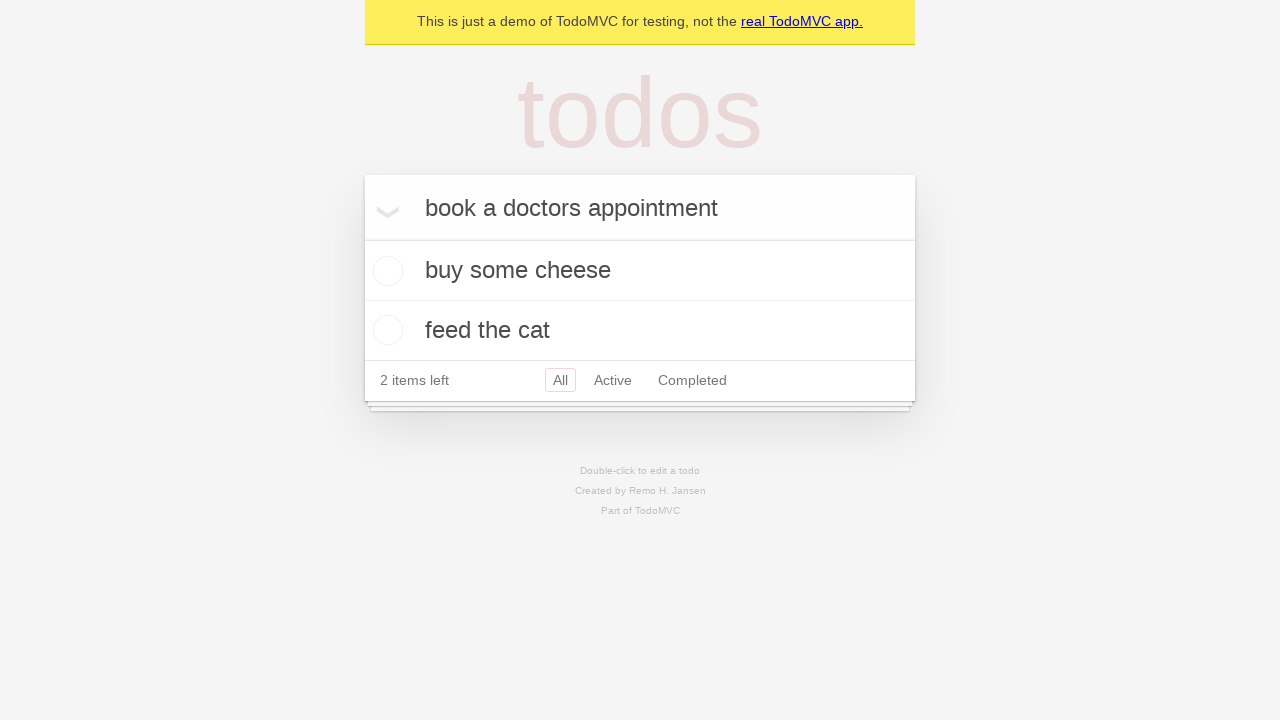

Pressed Enter to add third todo item on internal:attr=[placeholder="What needs to be done?"i]
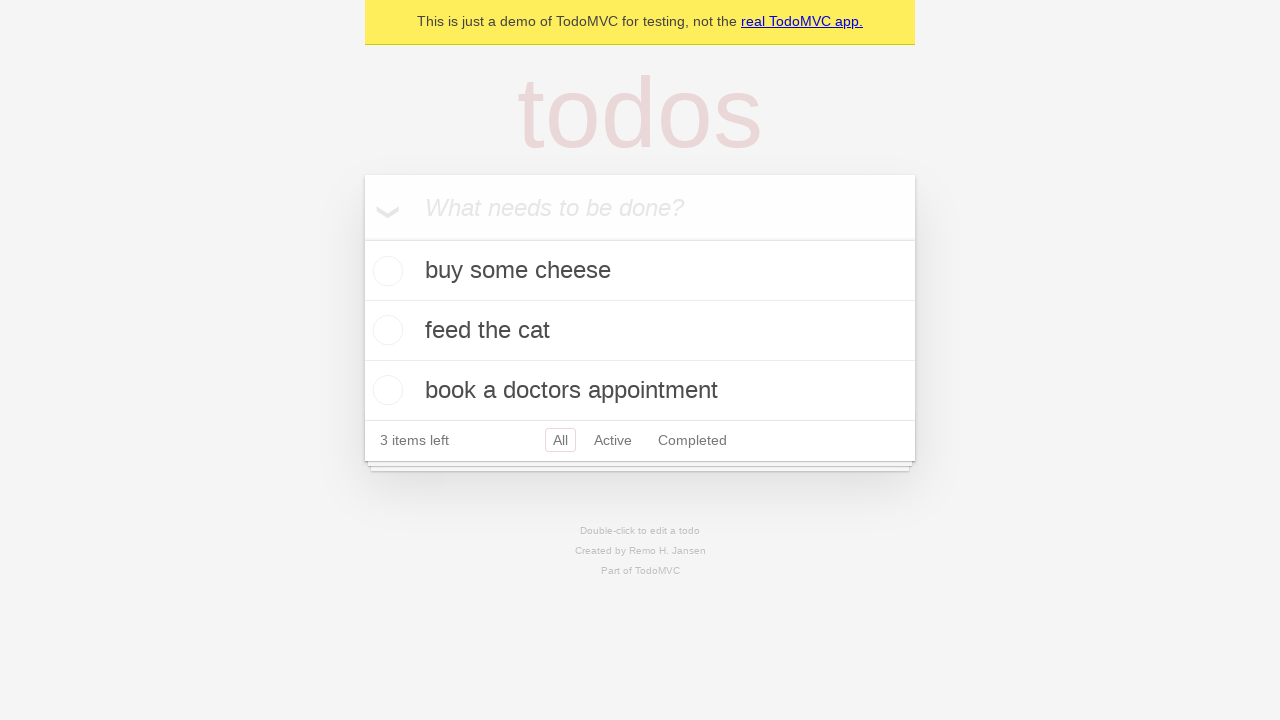

Checked the second todo item (feed the cat) at (385, 330) on internal:testid=[data-testid="todo-item"s] >> nth=1 >> internal:role=checkbox
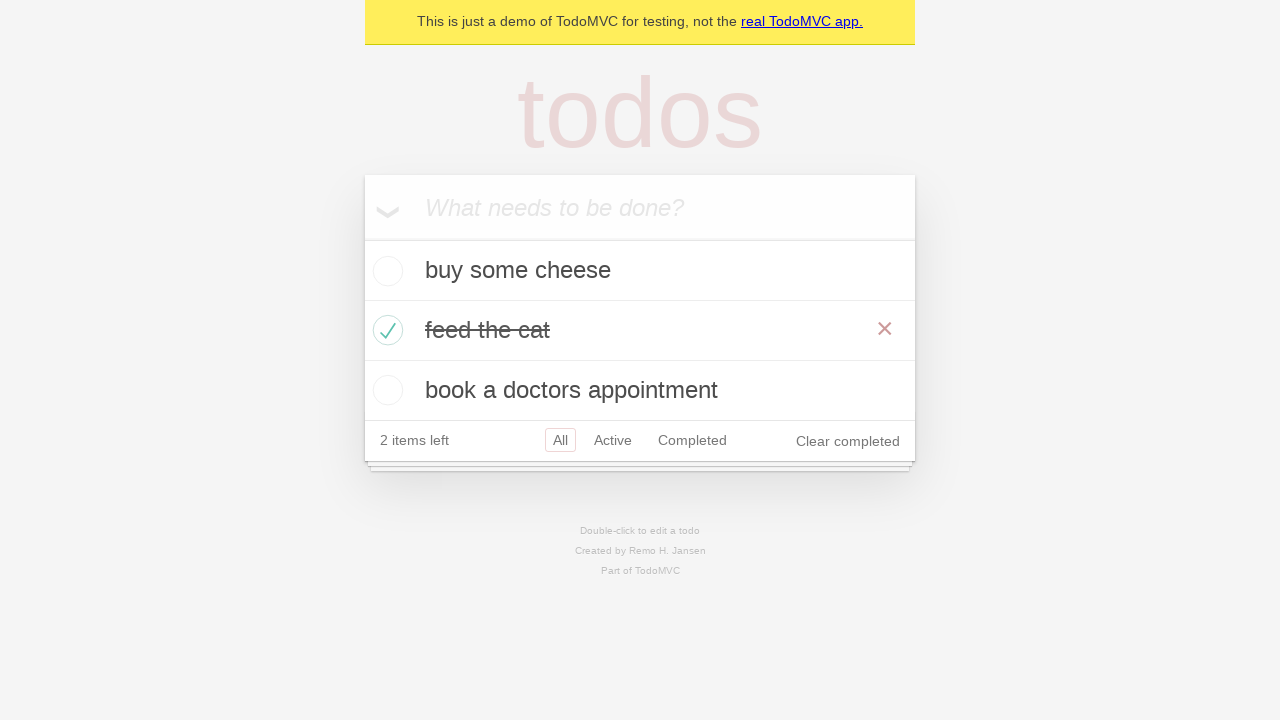

Clicked Clear completed button to remove checked items at (848, 441) on internal:role=button[name="Clear completed"i]
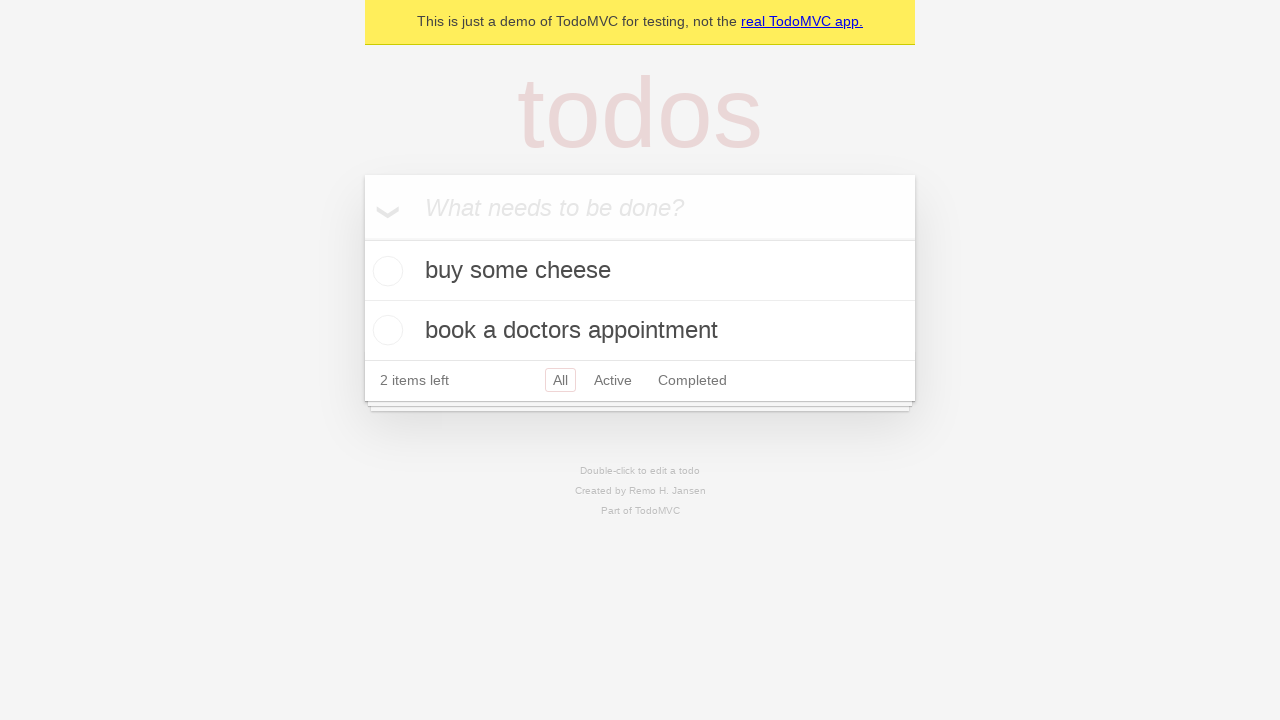

Waited for todo items to update after clearing completed
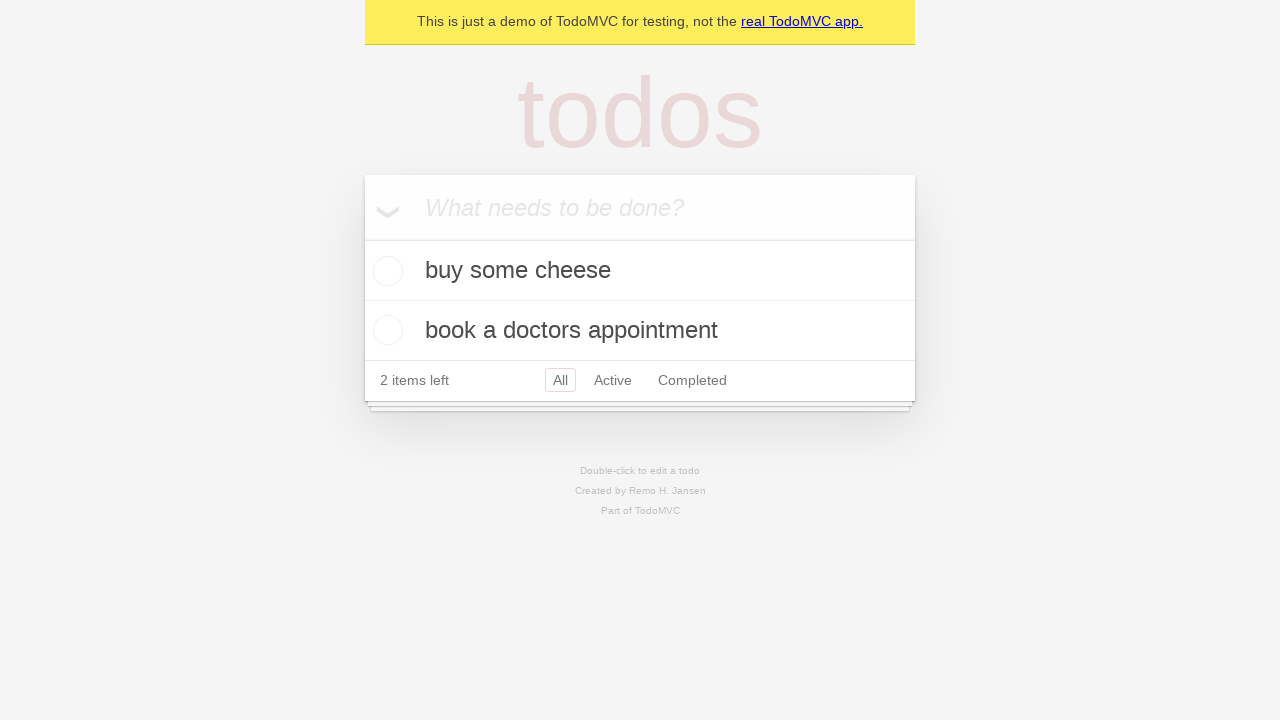

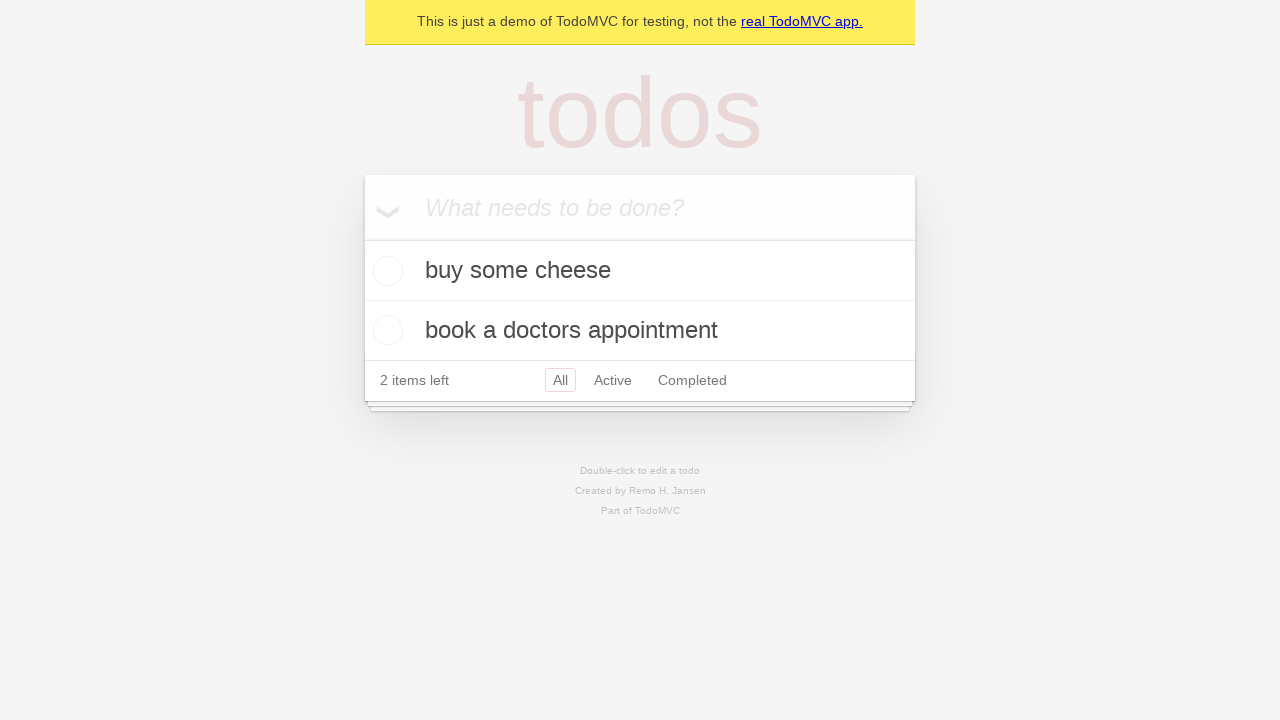